Tests Python.org search functionality by entering "pycon" in the search field and verifying results are displayed

Starting URL: http://www.python.org

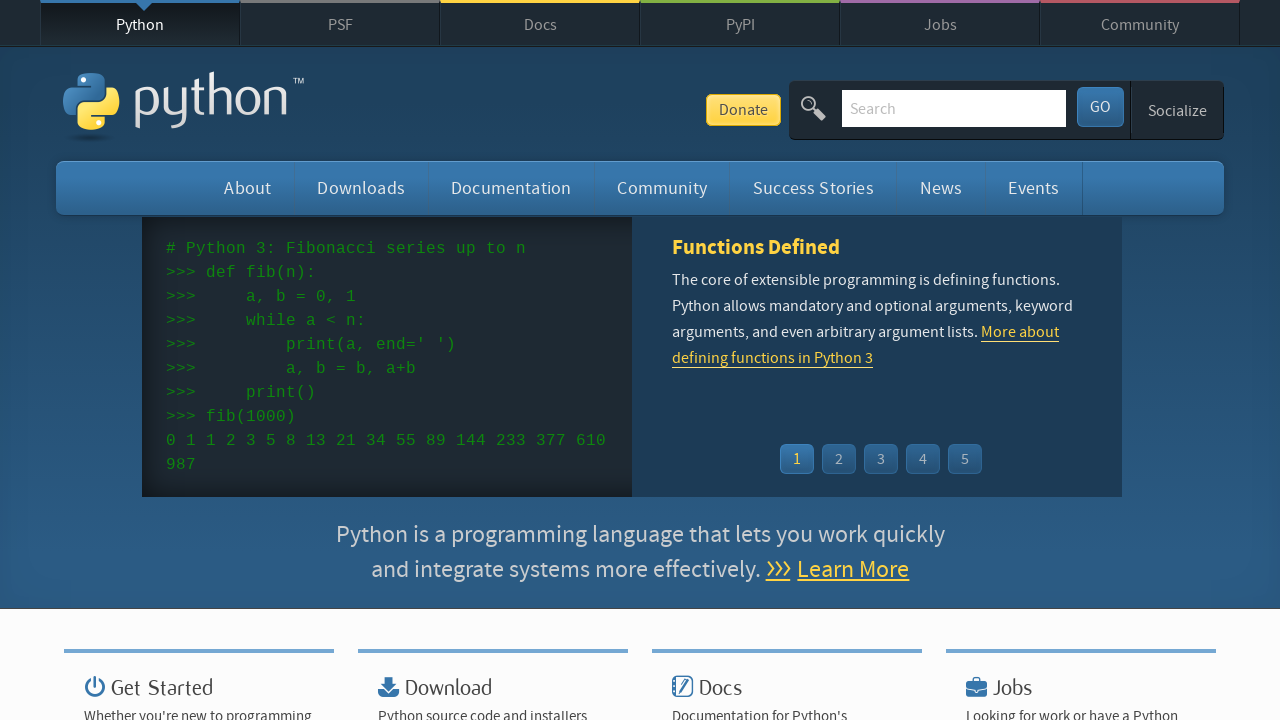

Filled search field with 'pycon' on input[name='q']
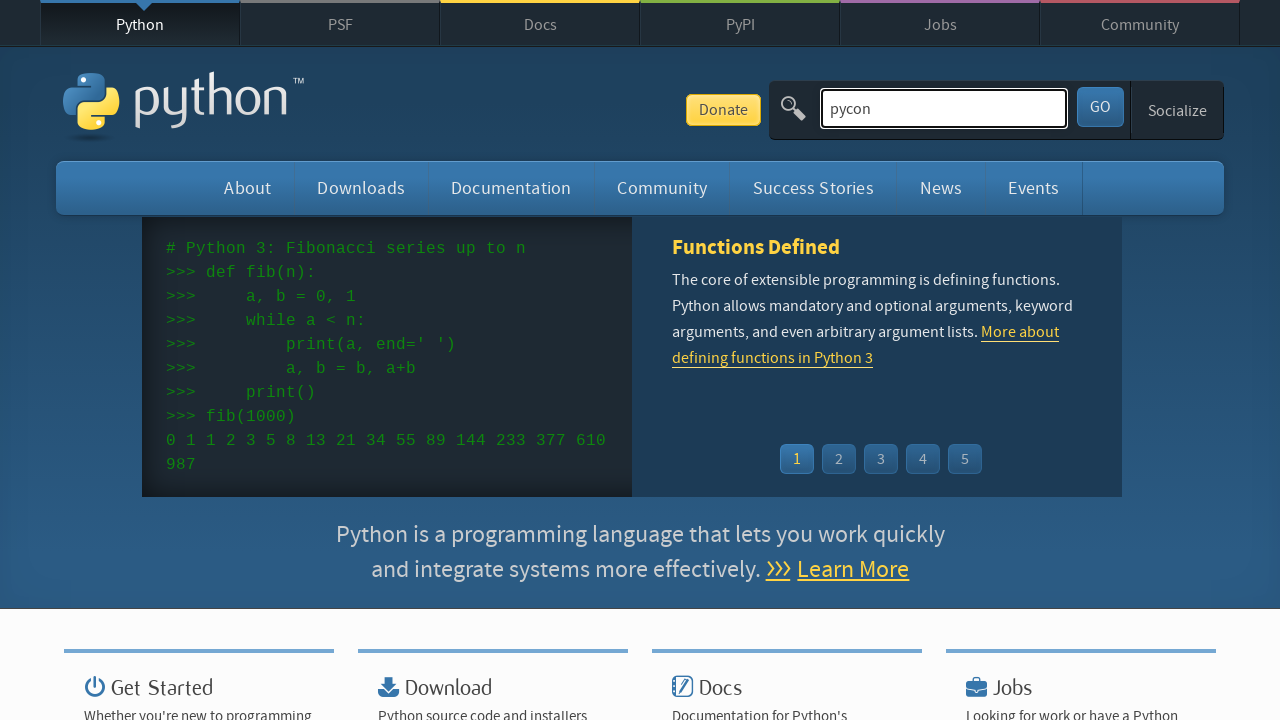

Pressed Enter to submit search on input[name='q']
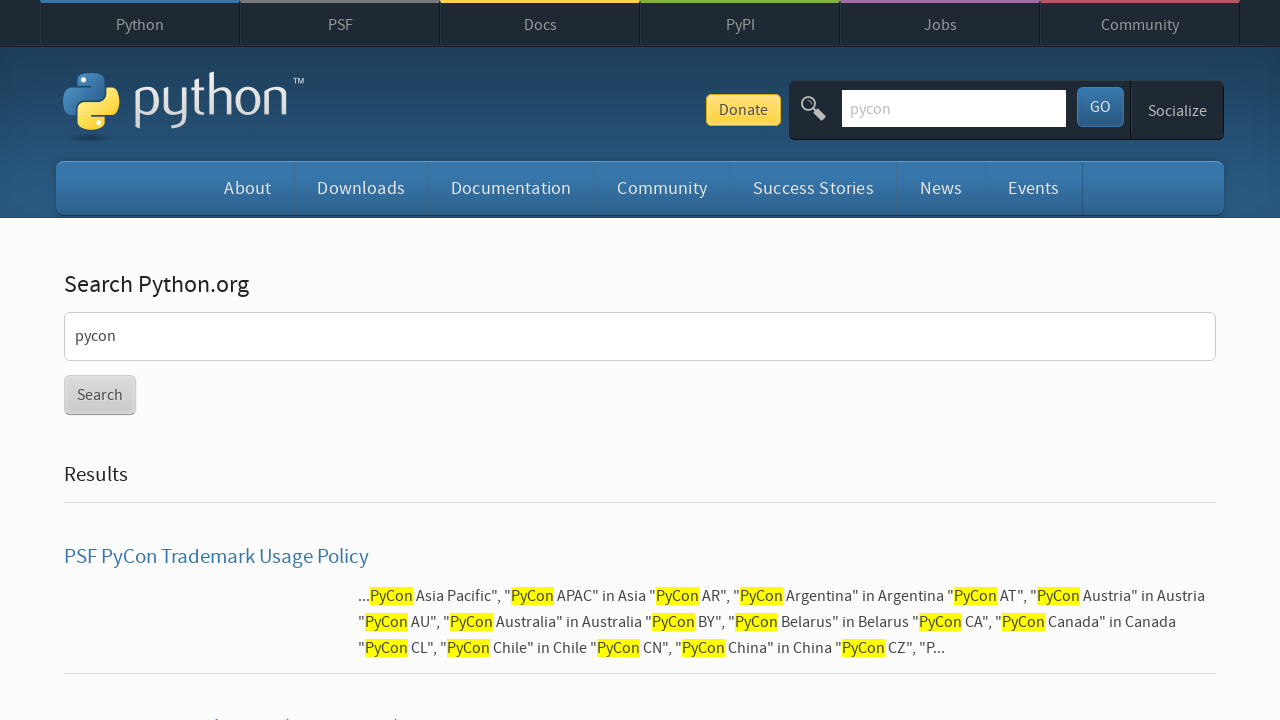

Waited for network idle to complete
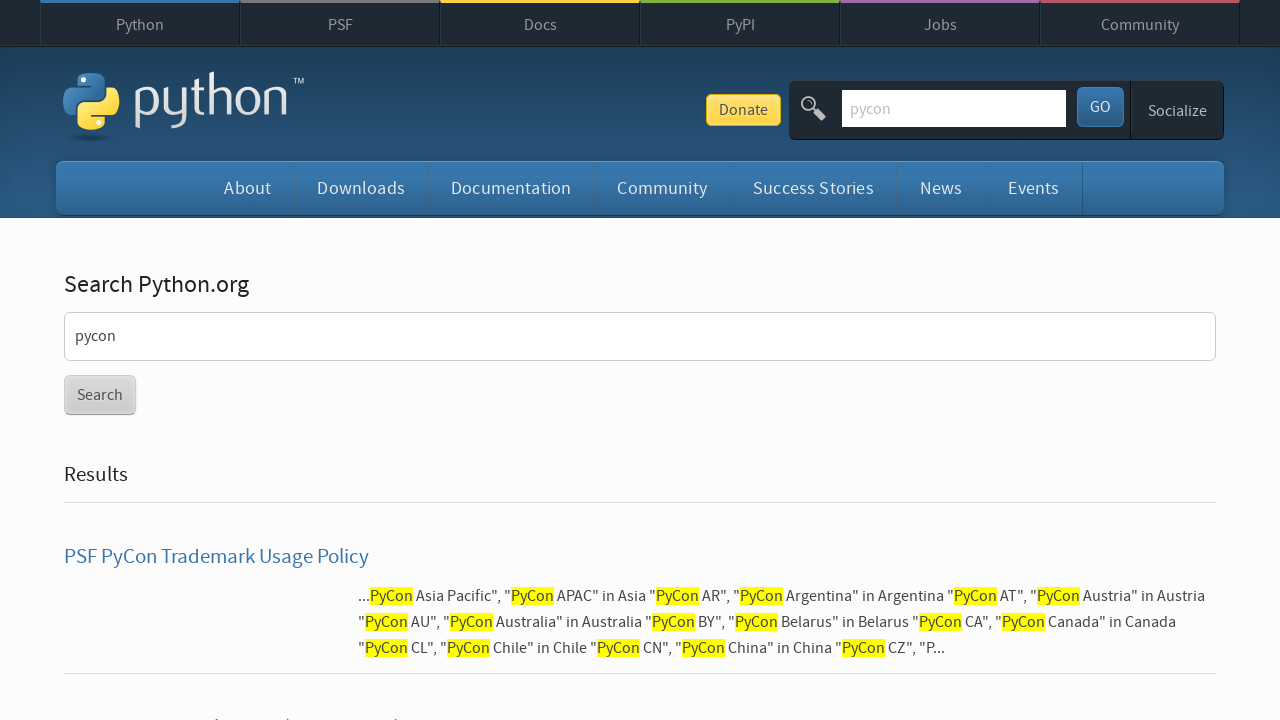

Verified that search results are displayed (no 'No results found' message)
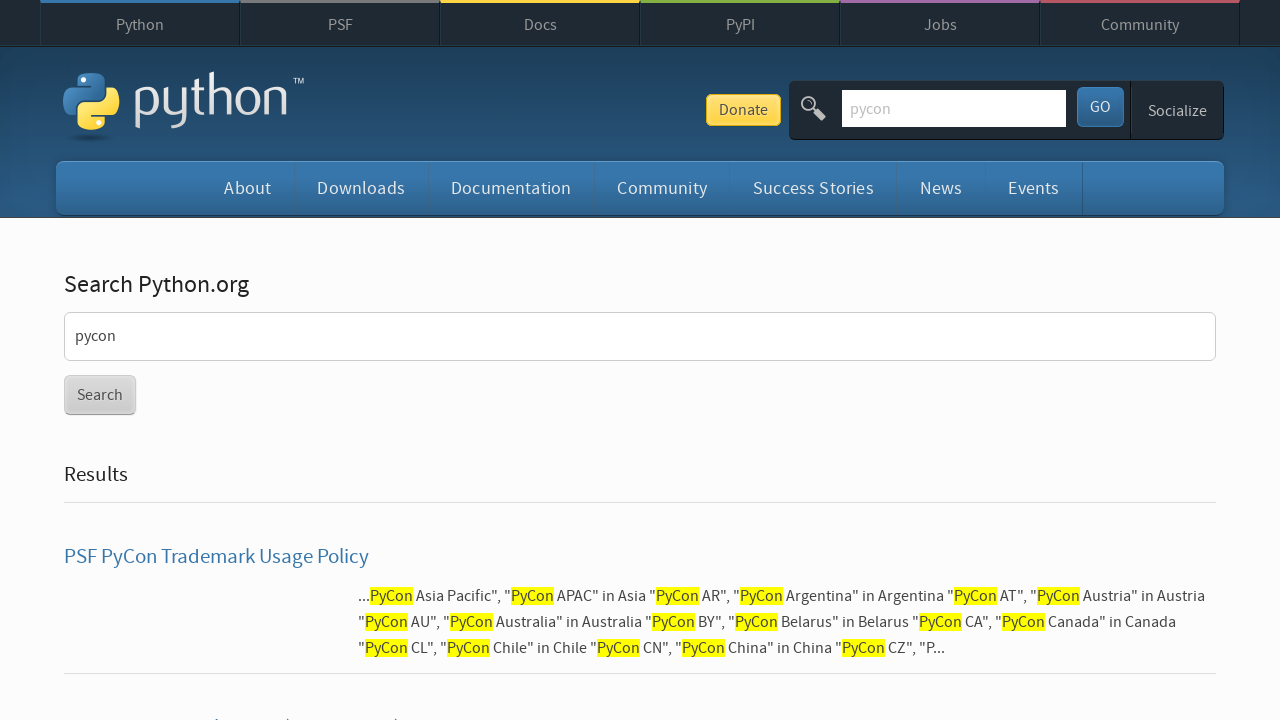

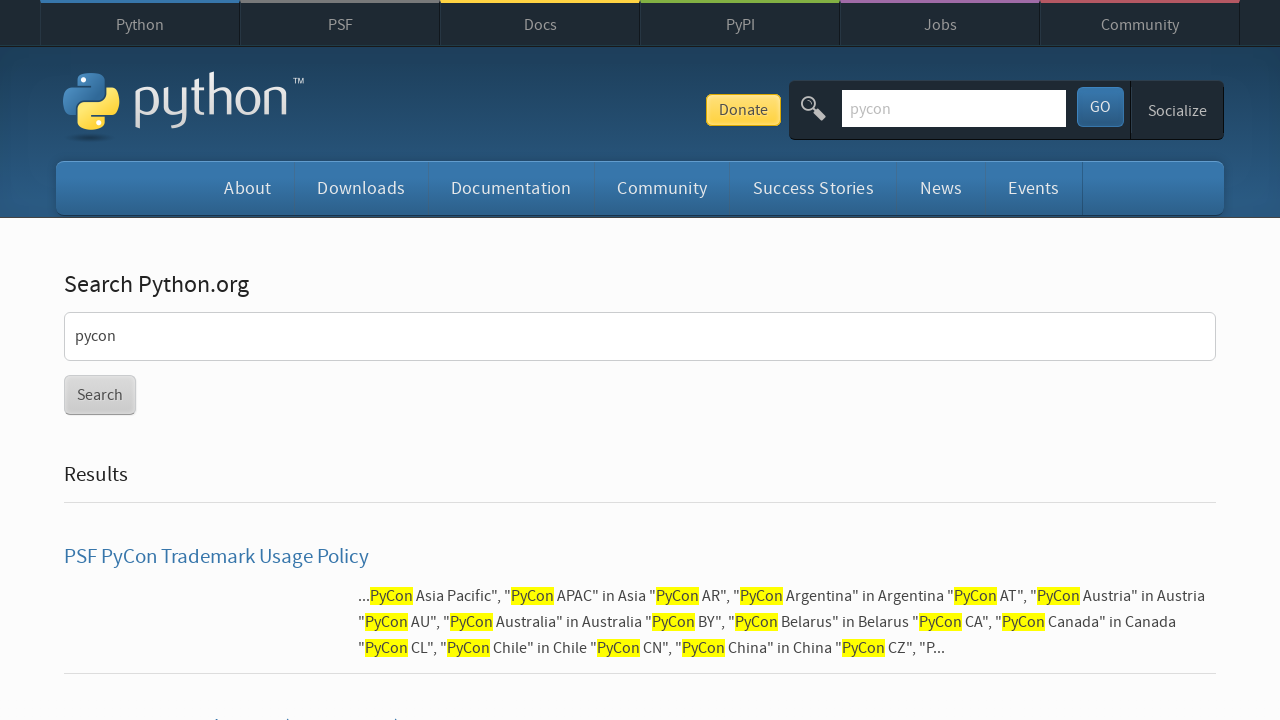